Tests date picker functionality by entering a date value

Starting URL: https://www.selenium.dev/selenium/web/web-form.html

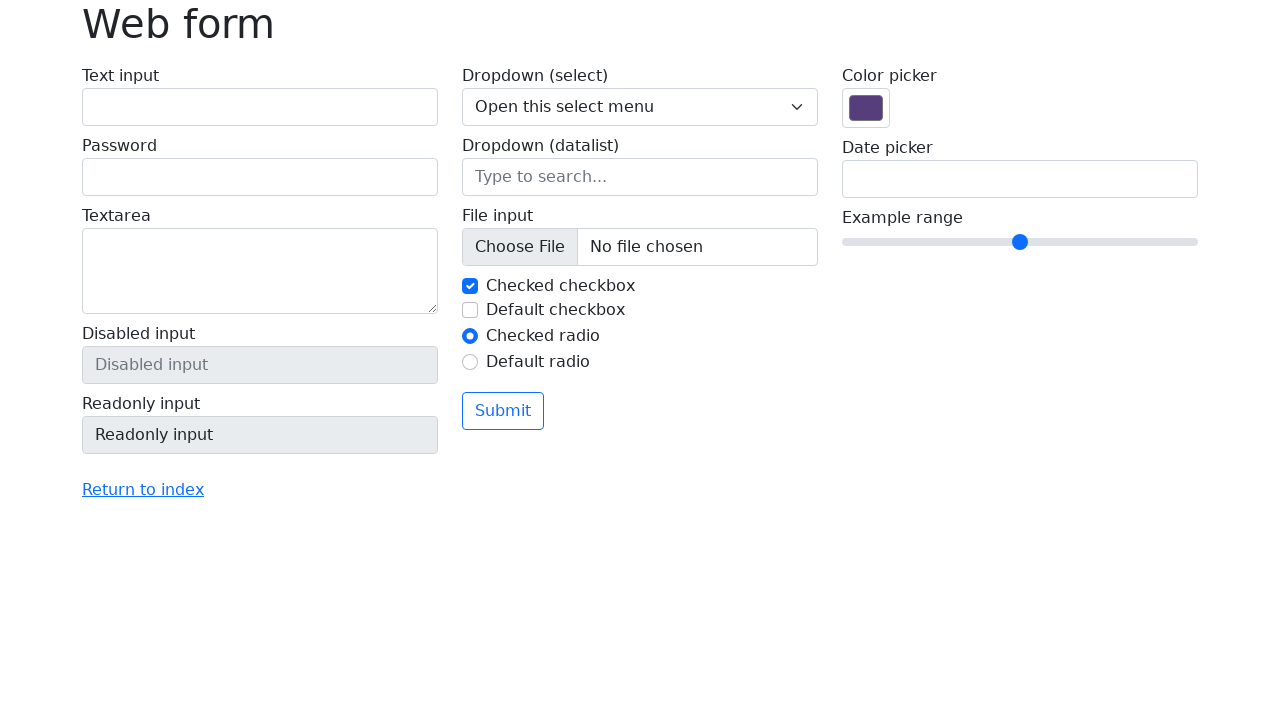

Filled date picker with date value '1996-10-29' on input[name='my-date']
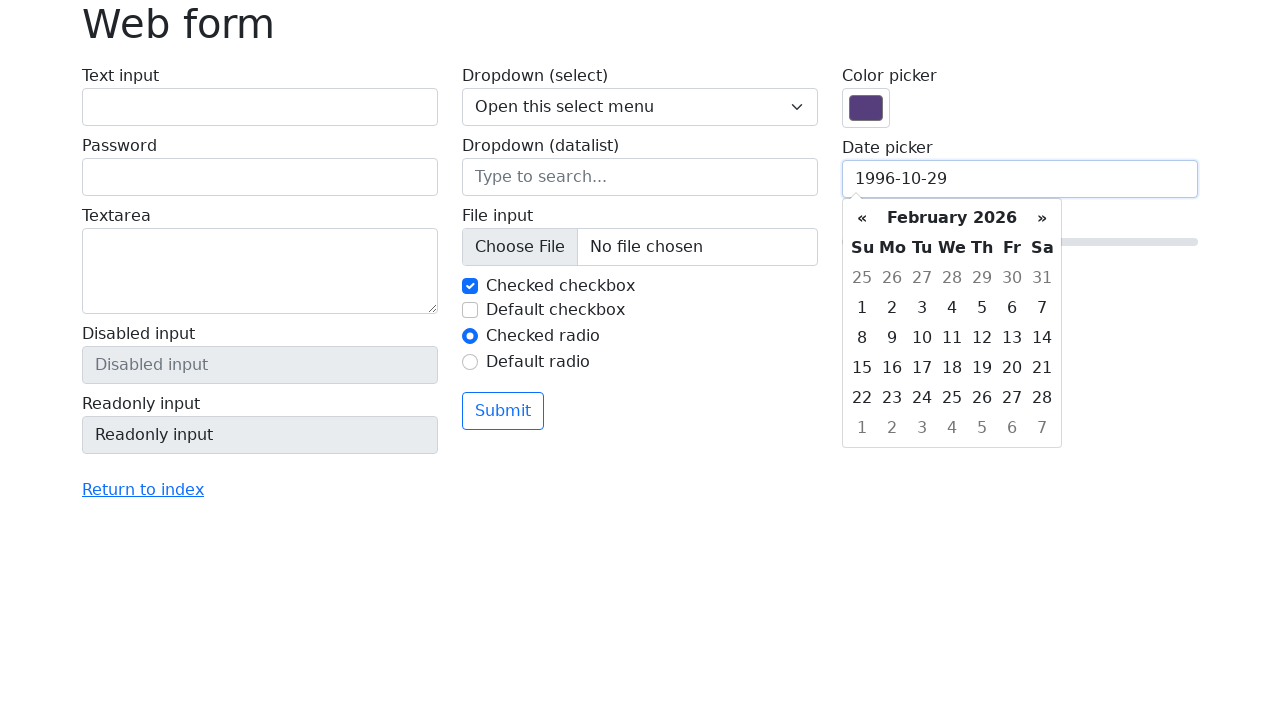

Located date picker input element
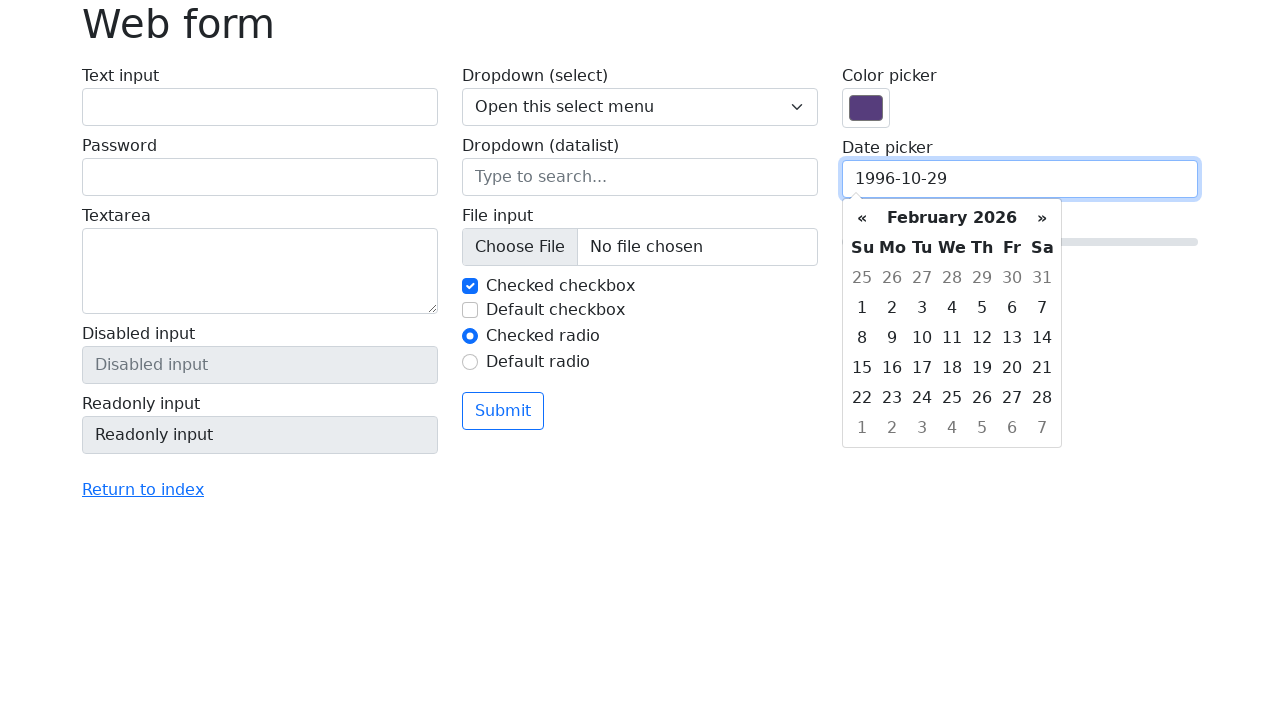

Verified date picker value matches '1996-10-29'
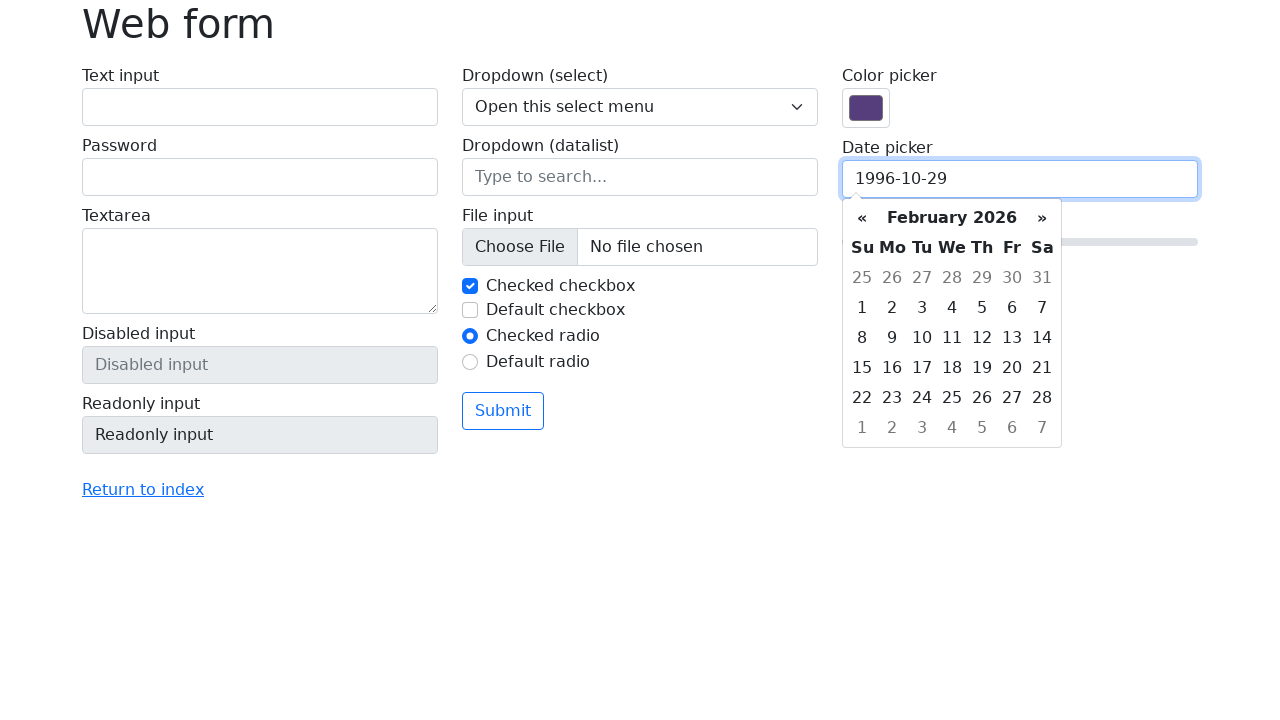

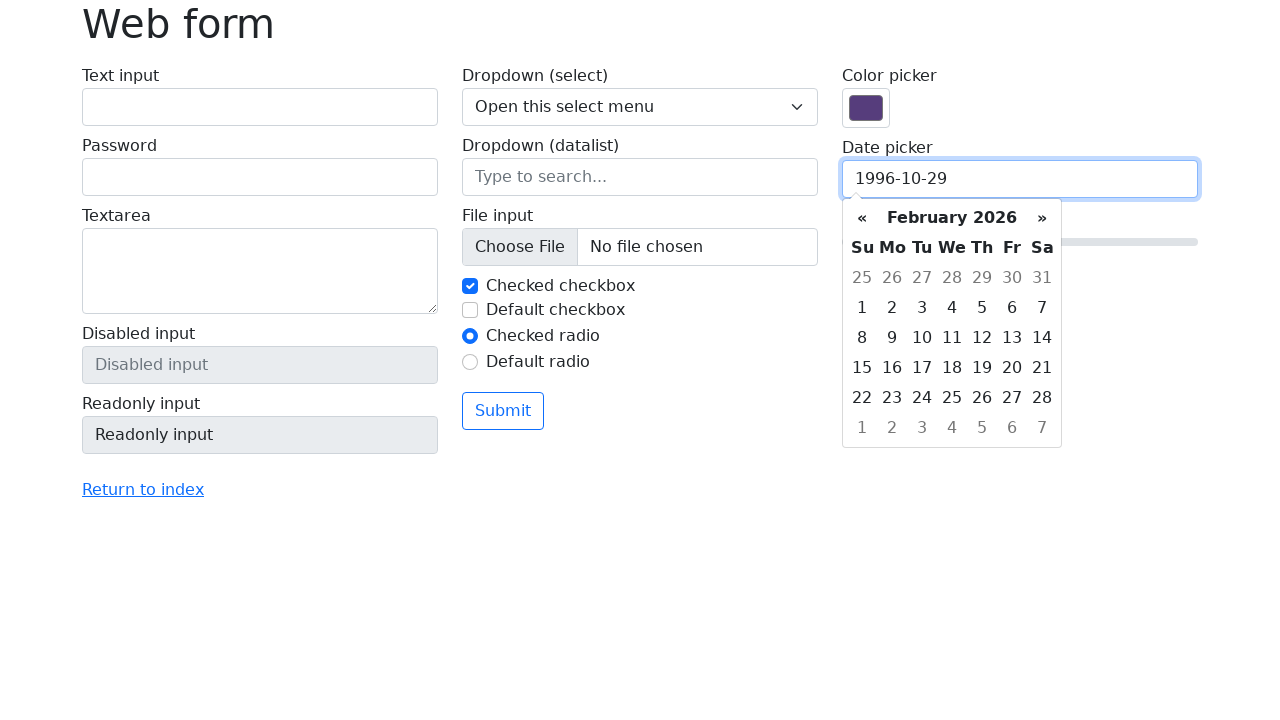